Navigates to login page and verifies the Elemental Selenium link text

Starting URL: https://the-internet.herokuapp.com/

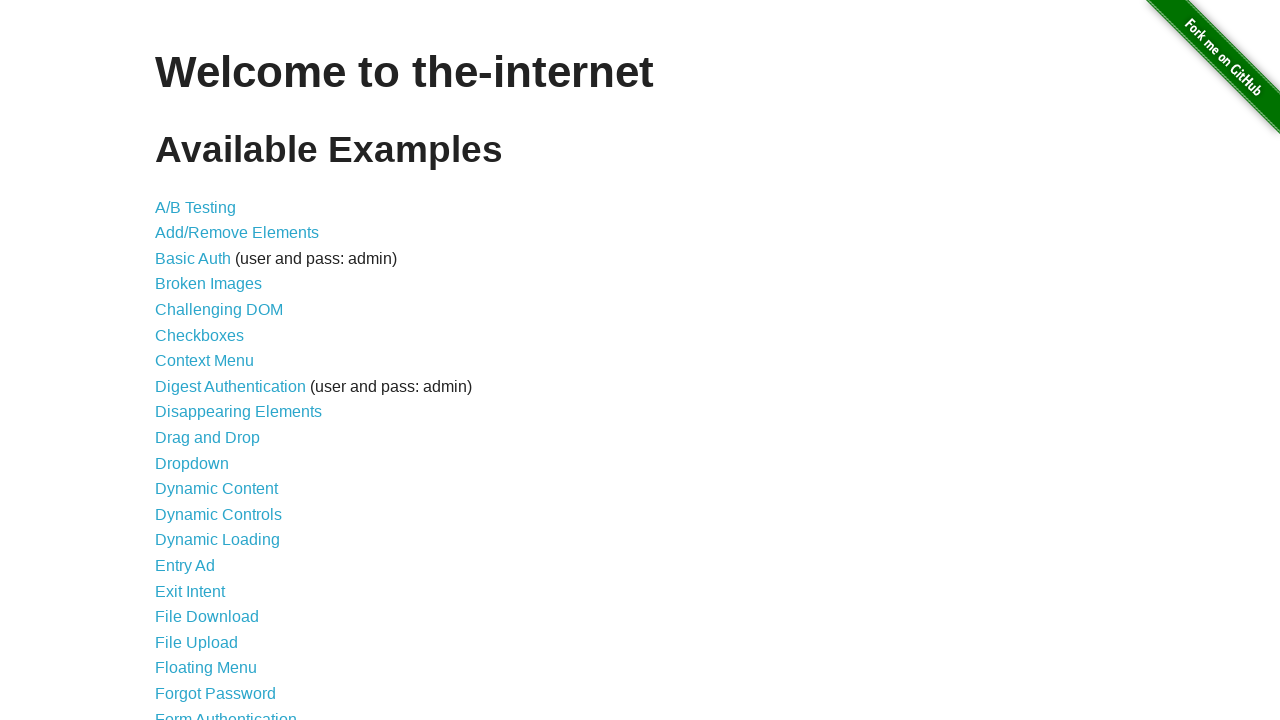

Clicked on Form Authentication link to navigate to login page at (226, 712) on xpath=//a[@href="/login"]
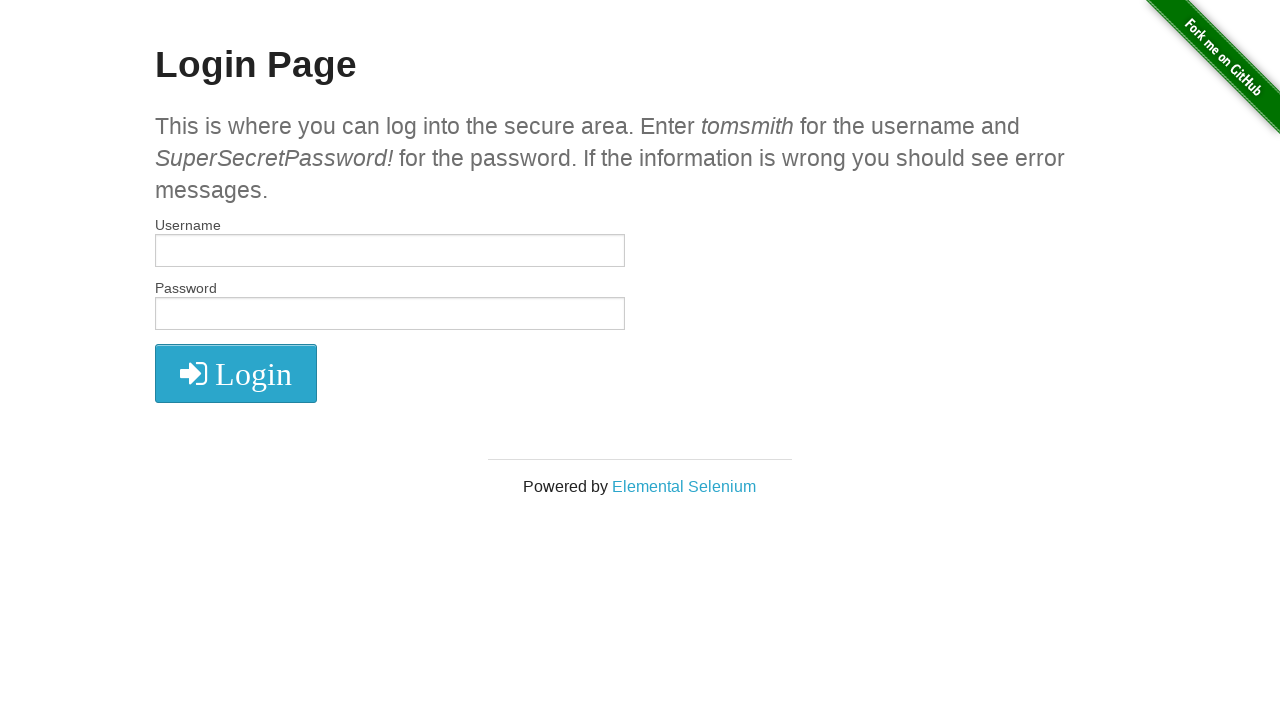

Verified Elemental Selenium link is present on the page
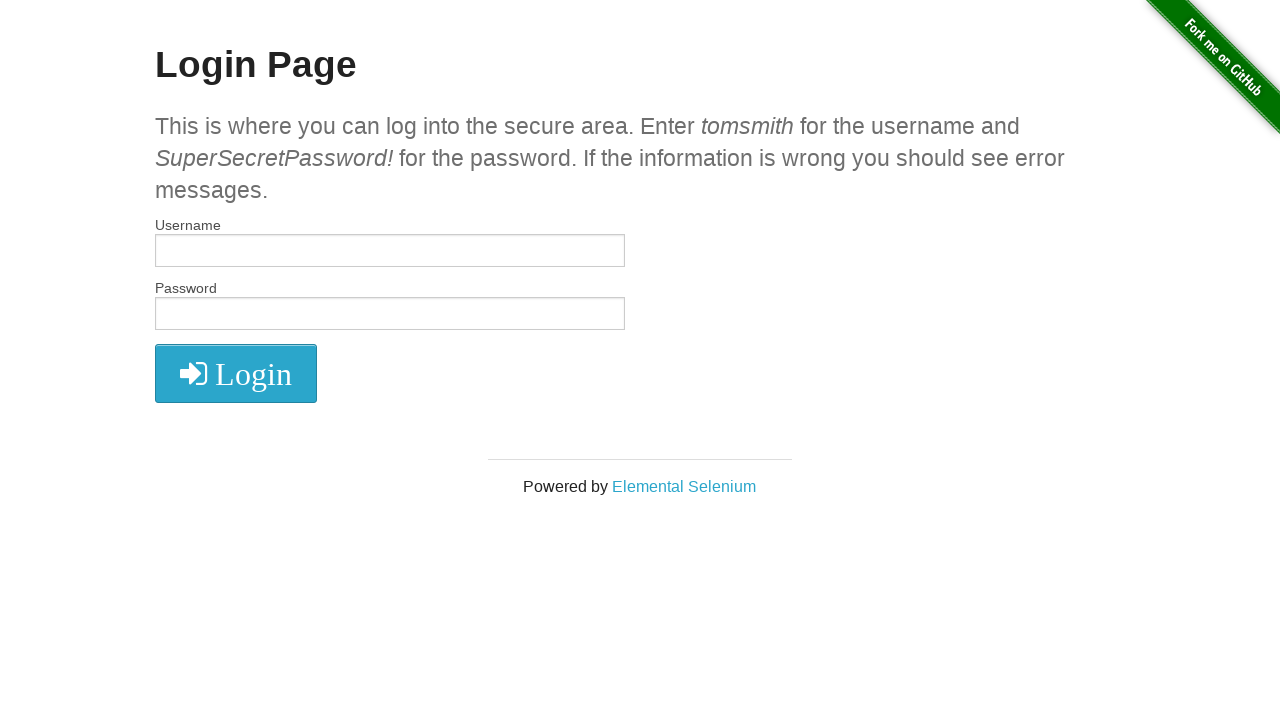

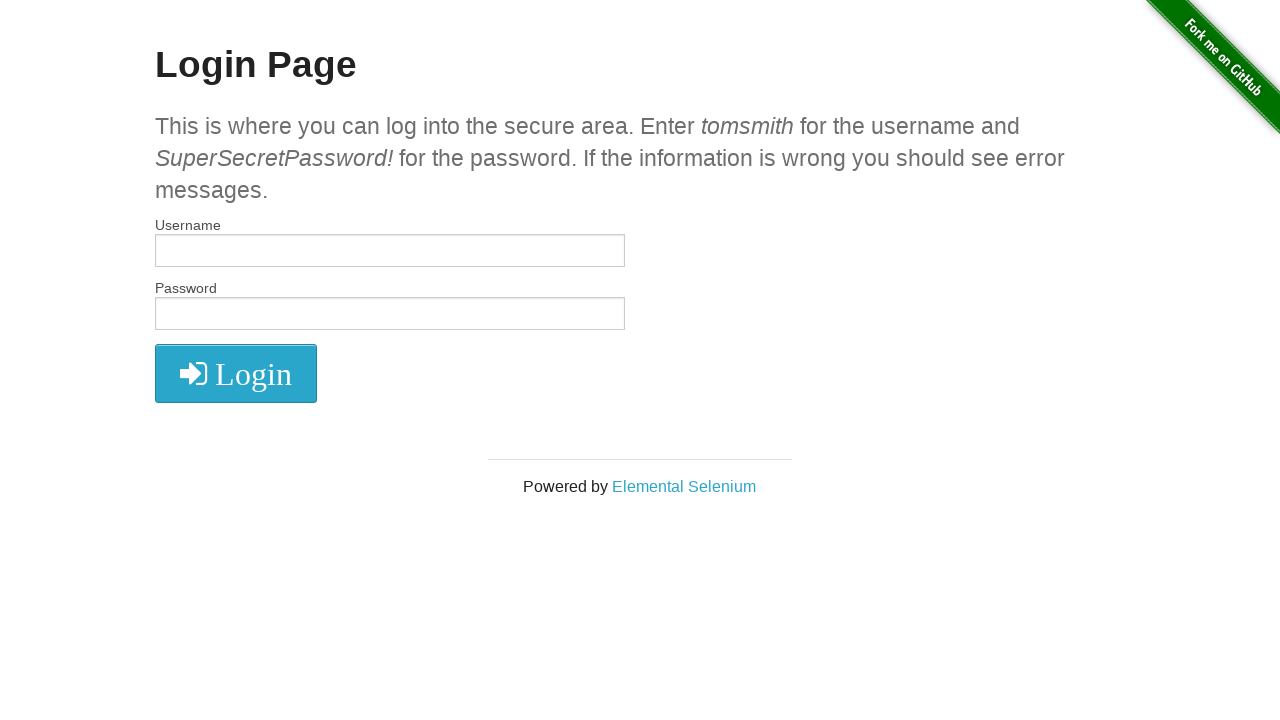